Tests mouse hover functionality on a menu by hovering over menu items to reveal submenus

Starting URL: https://demoqa.com/menu/#

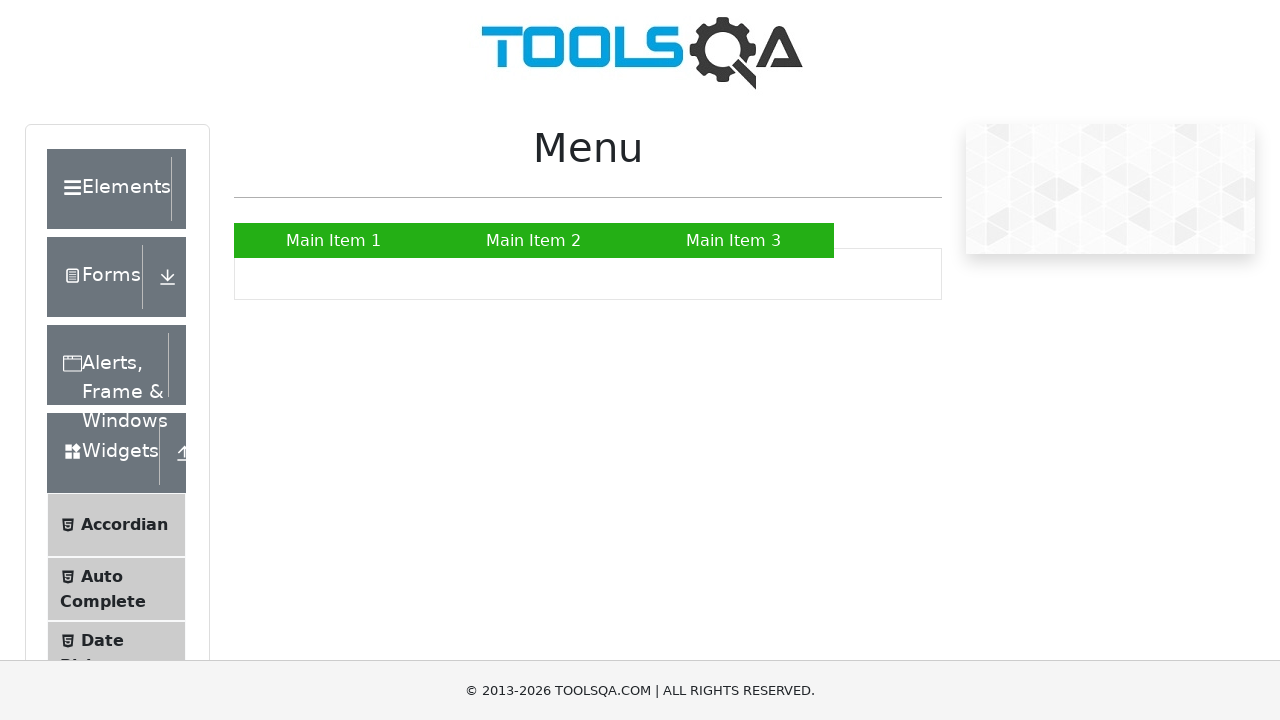

Waited for Main Item 2 menu to load
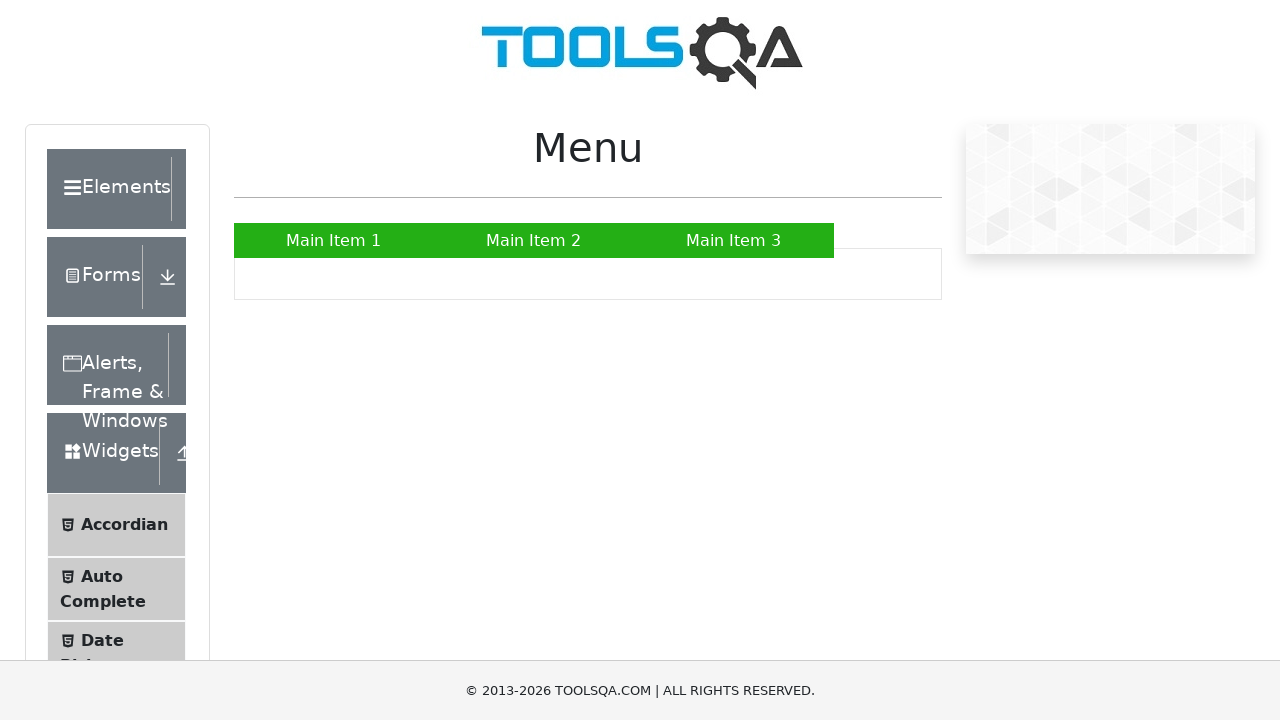

Hovered over Main Item 2 to reveal submenu at (534, 240) on a:has-text('Main Item 2')
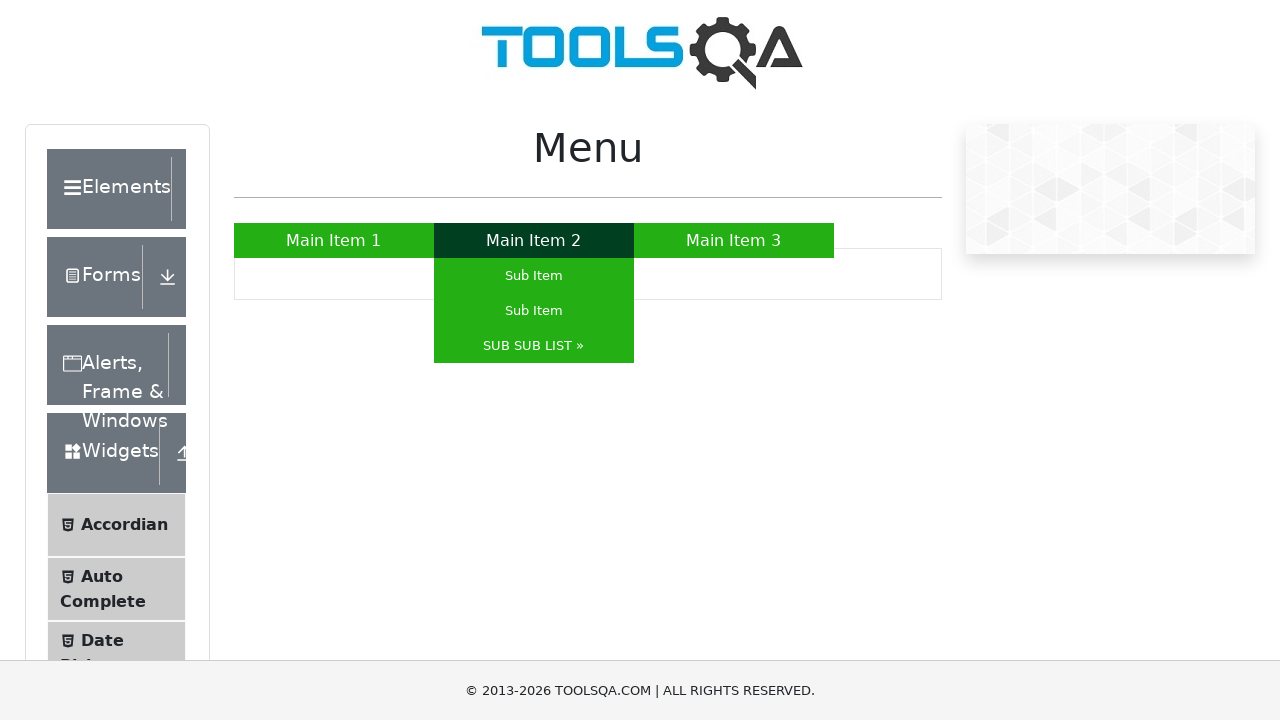

Waited for SUB SUB LIST submenu item to appear
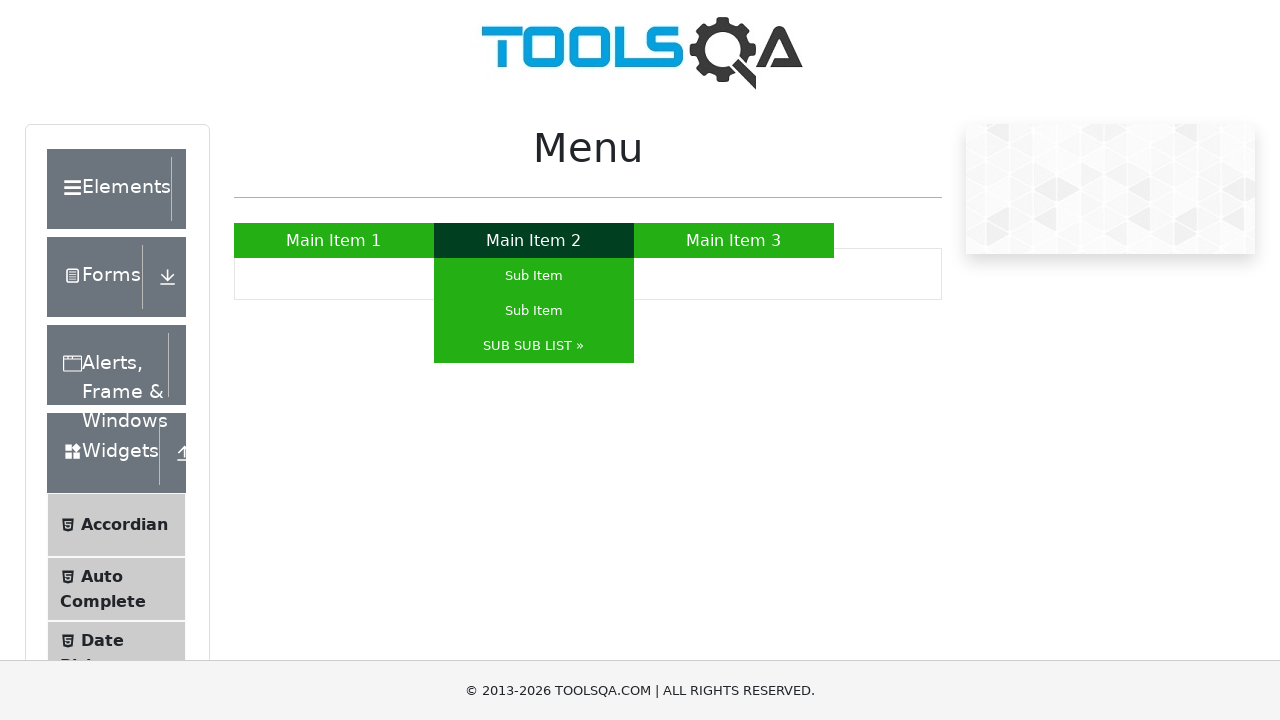

Hovered over SUB SUB LIST to reveal nested submenu at (534, 346) on a:has-text('SUB SUB LIST »')
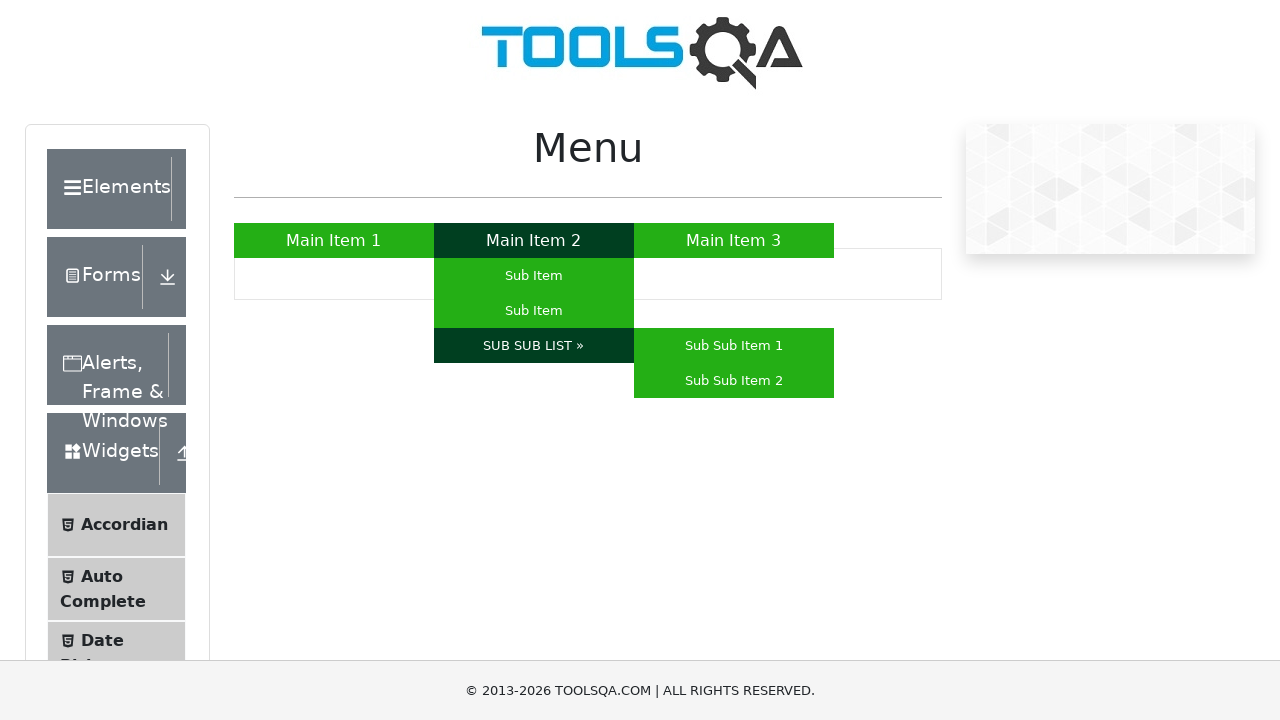

Verified that Sub Sub Item 1 is visible in nested submenu
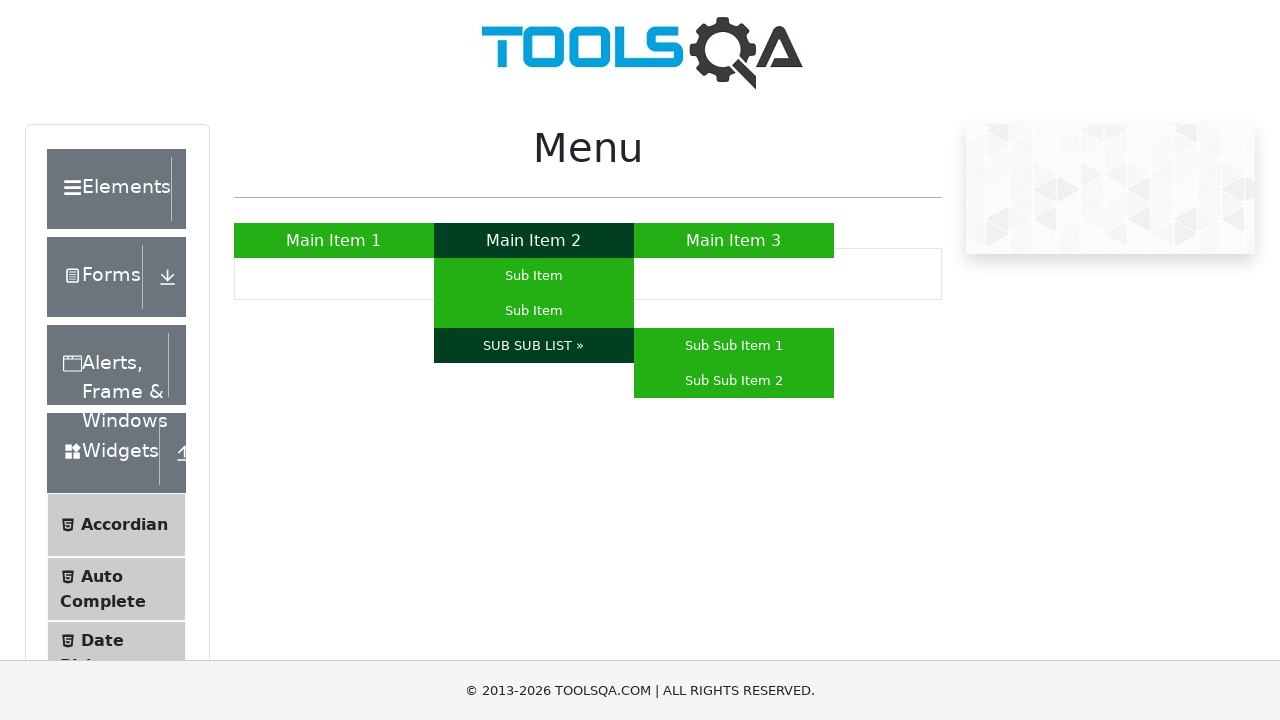

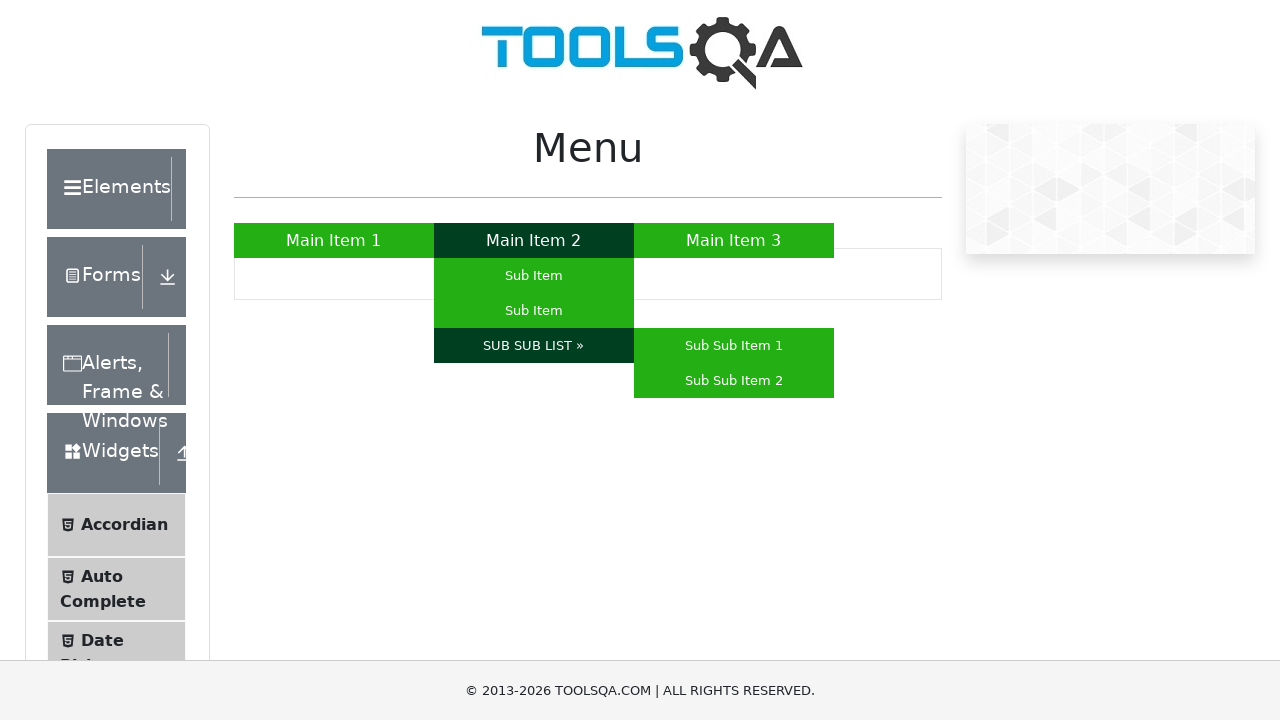